Tests dropdown passenger selection functionality by opening a passenger count dropdown, incrementing the adult count 3 times, and closing the dropdown

Starting URL: https://rahulshettyacademy.com/dropdownsPractise/

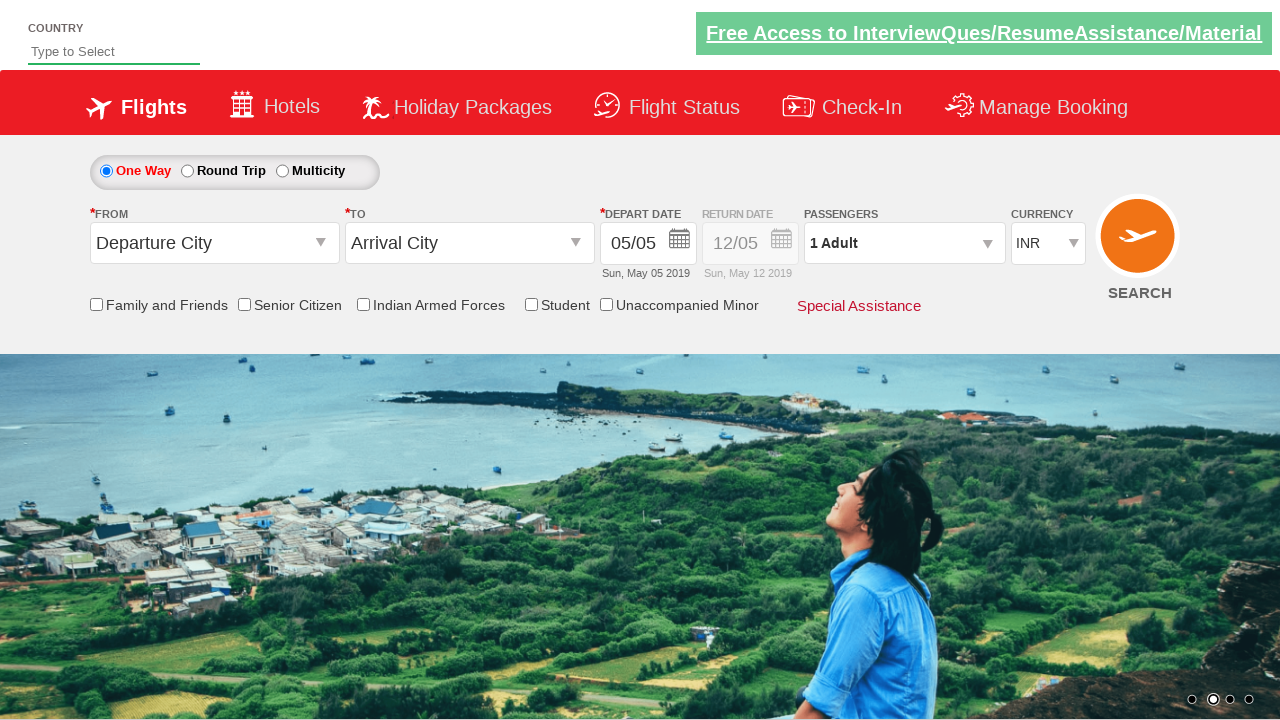

Clicked passenger info dropdown to open it at (904, 243) on #divpaxinfo
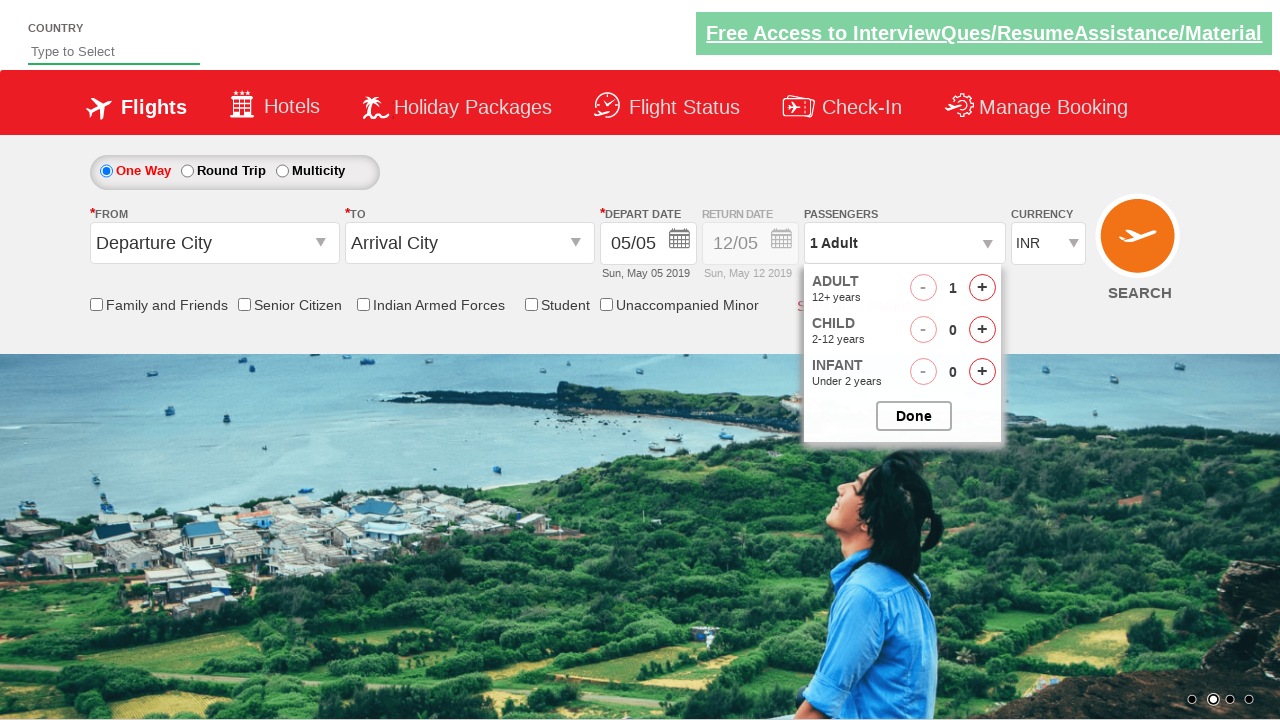

Waited for dropdown to be visible
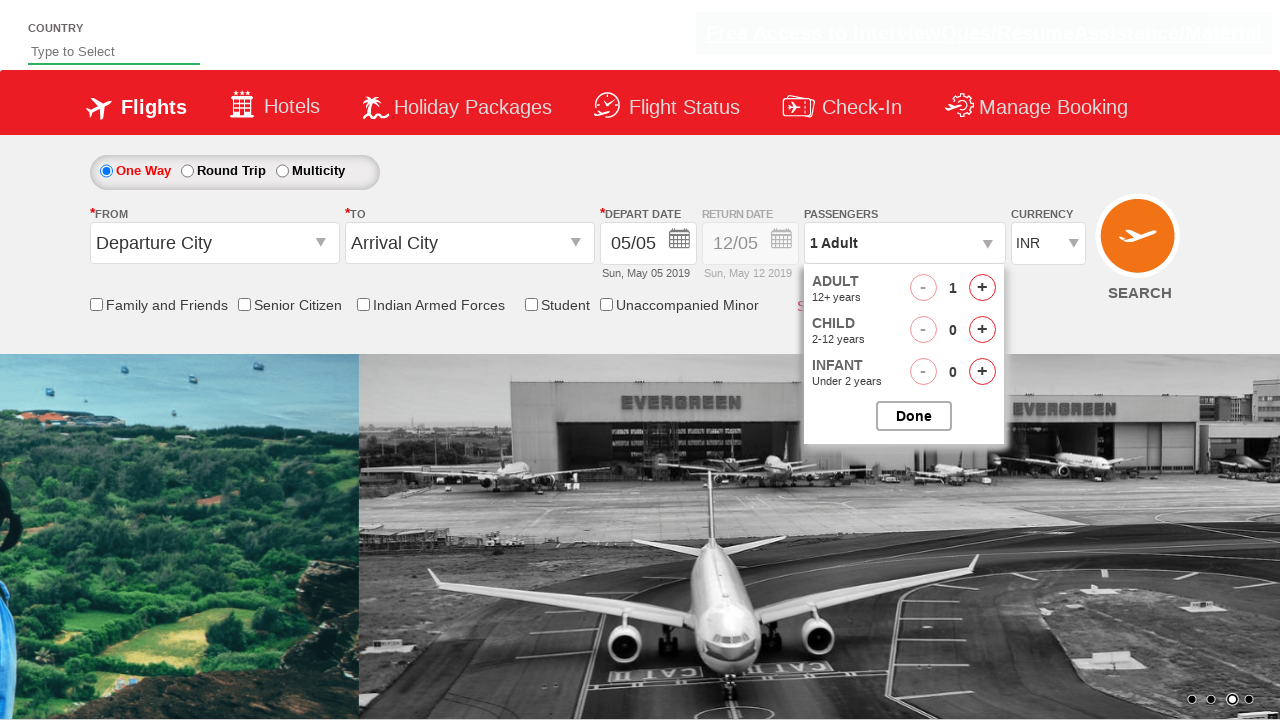

Incremented adult count (iteration 1 of 3) at (982, 288) on #hrefIncAdt
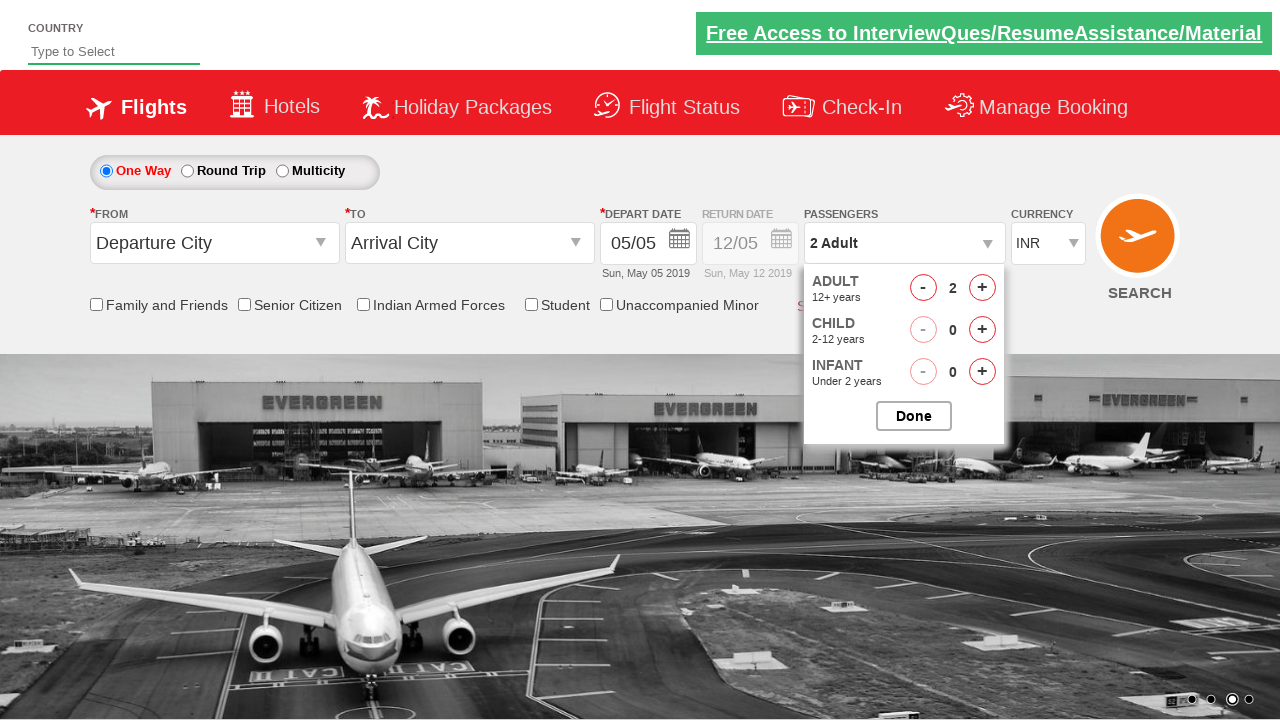

Incremented adult count (iteration 2 of 3) at (982, 288) on #hrefIncAdt
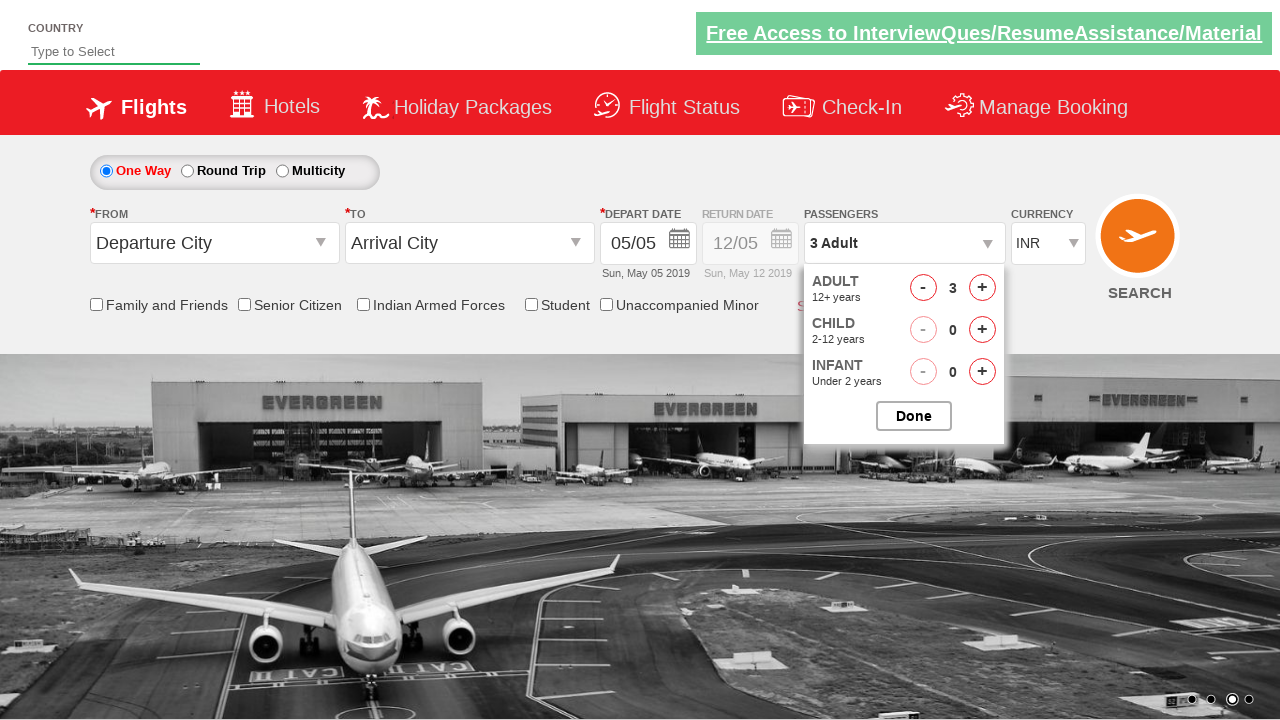

Incremented adult count (iteration 3 of 3) at (982, 288) on #hrefIncAdt
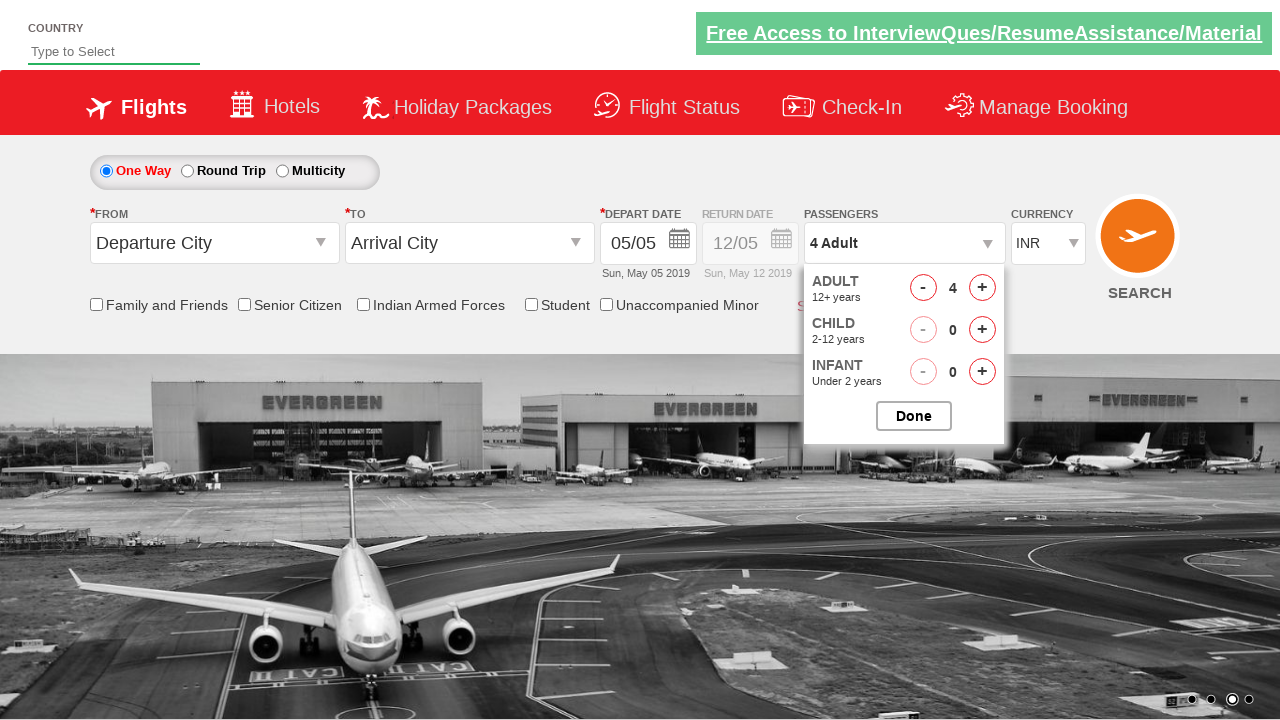

Closed the passenger options dropdown at (914, 416) on #btnclosepaxoption
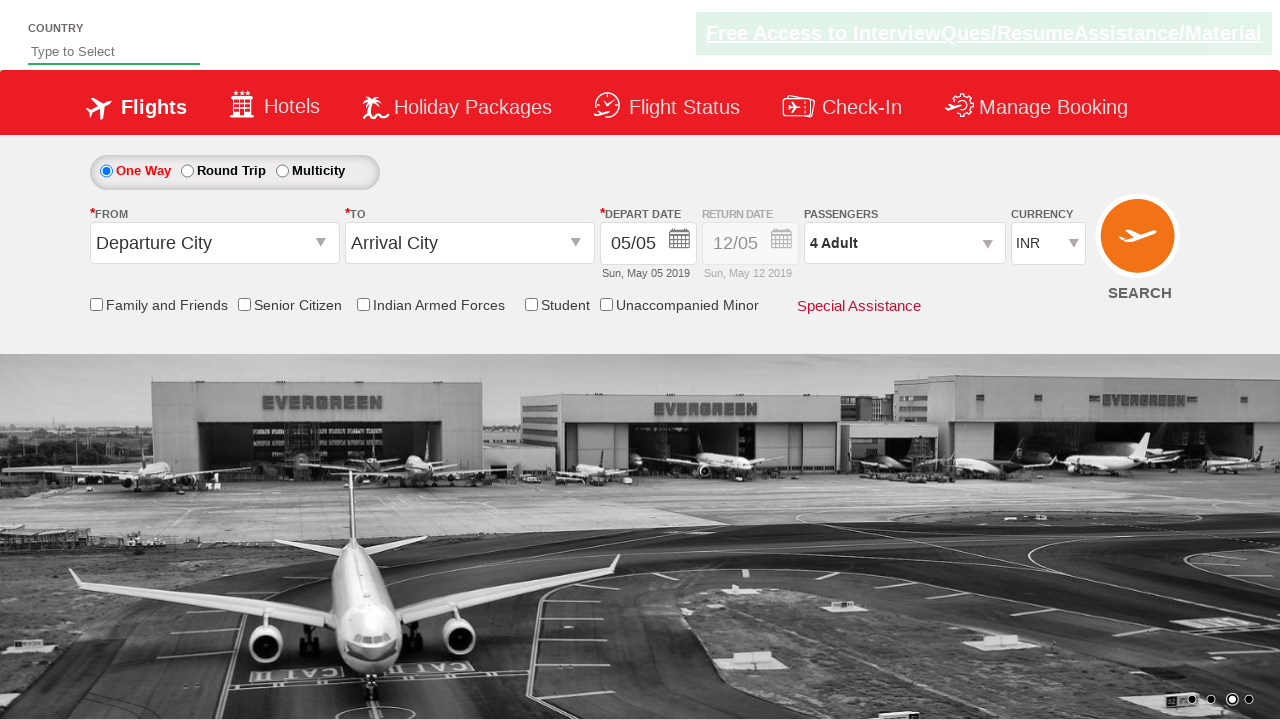

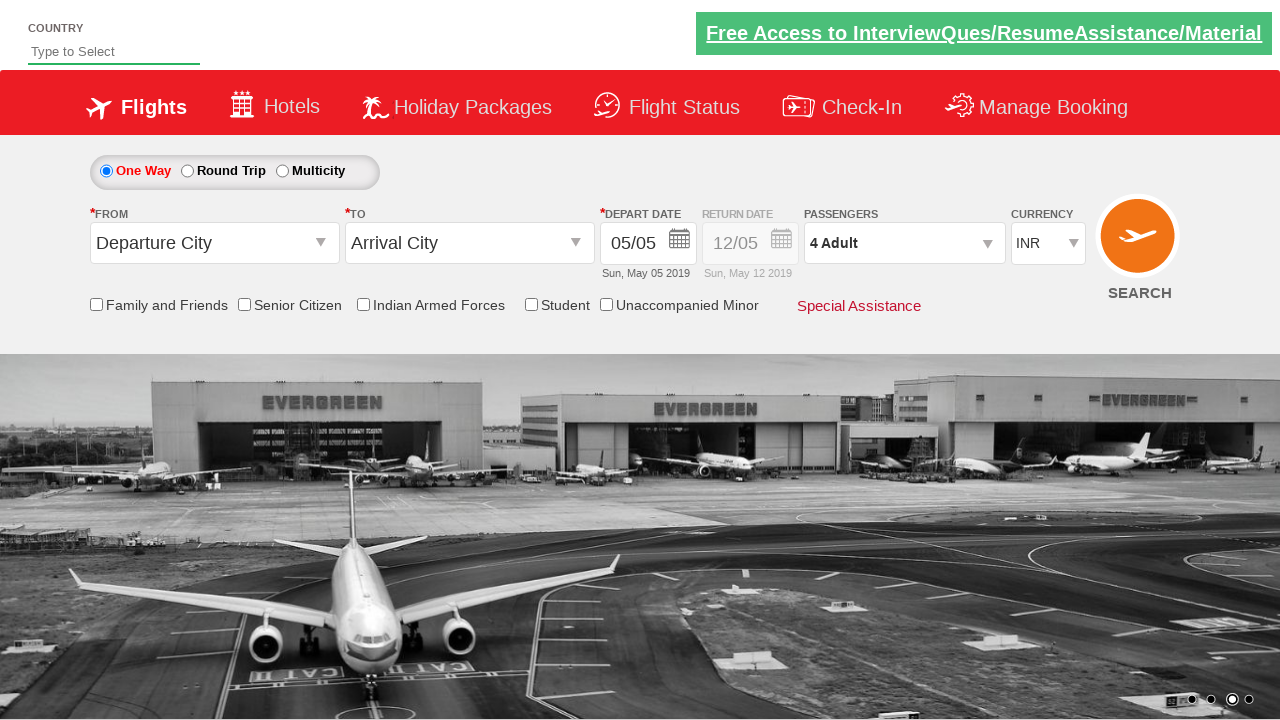